Tests valid zip code entry by entering a 5-digit zip code and verifying the password field appears

Starting URL: https://sharelane.com/cgi-bin/register.py

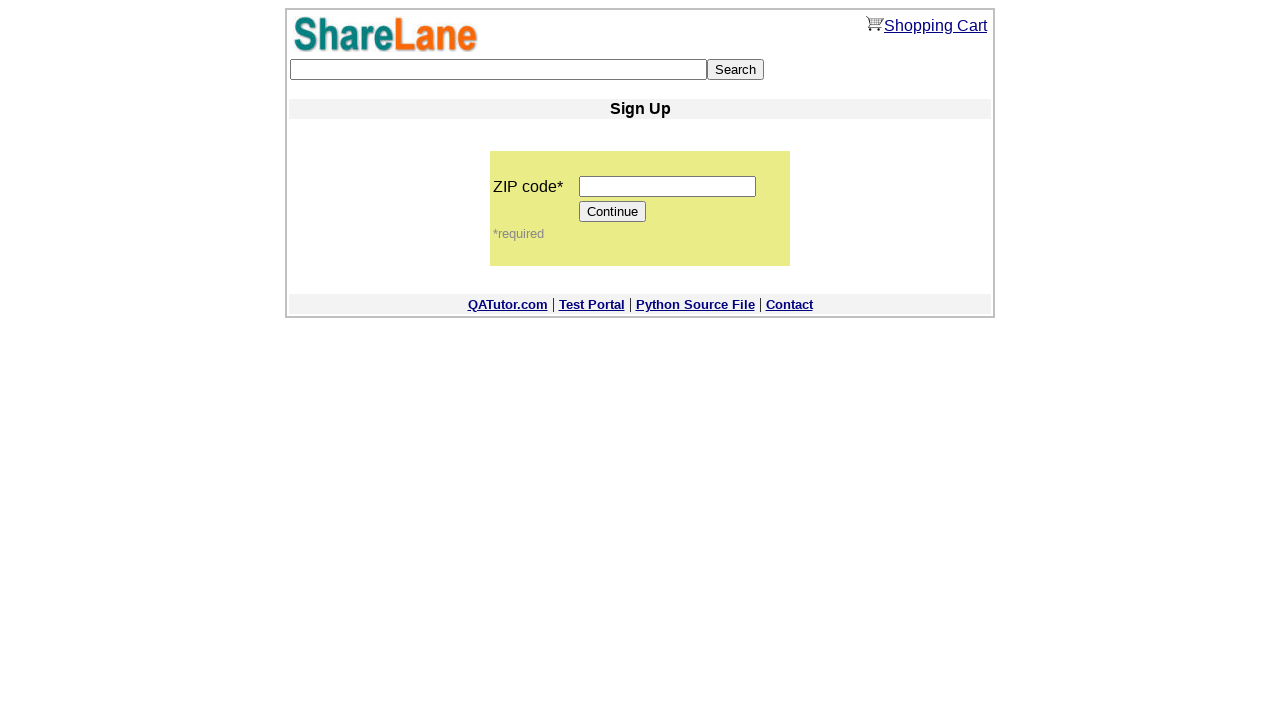

Entered 5-digit zip code '12345' into zip code field on input[name='zip_code']
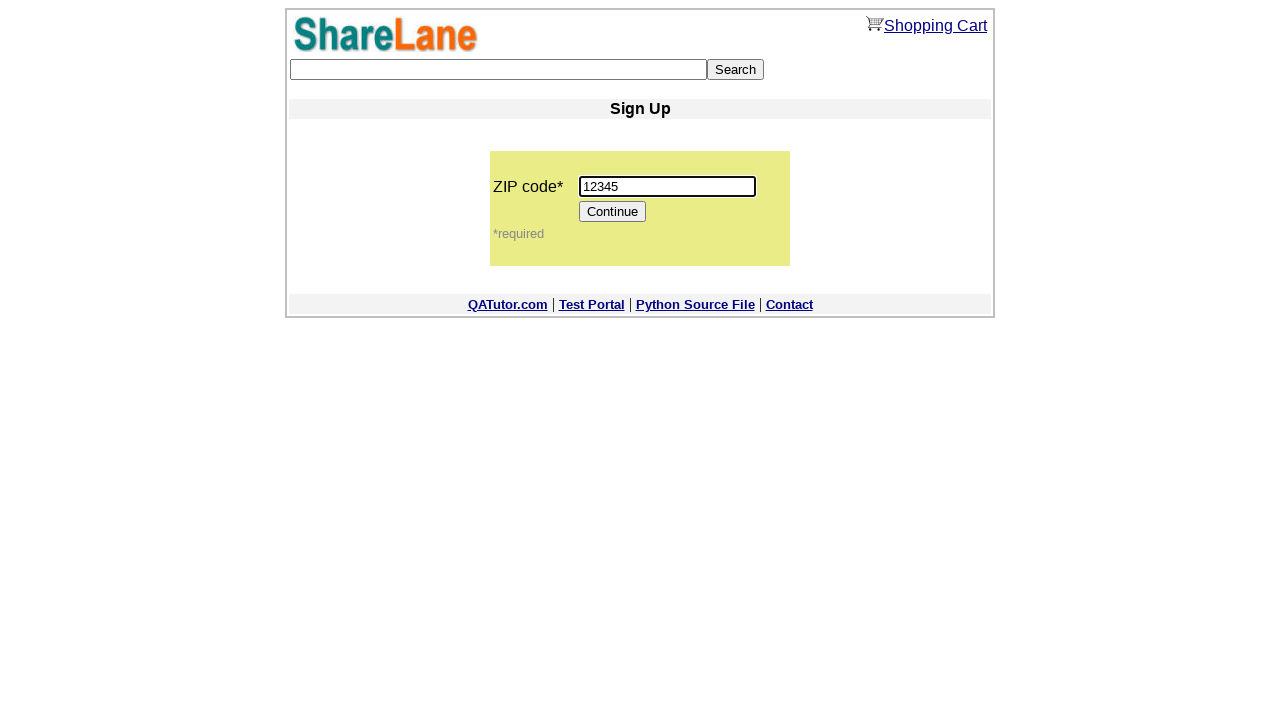

Clicked Continue button at (613, 212) on input[value='Continue']
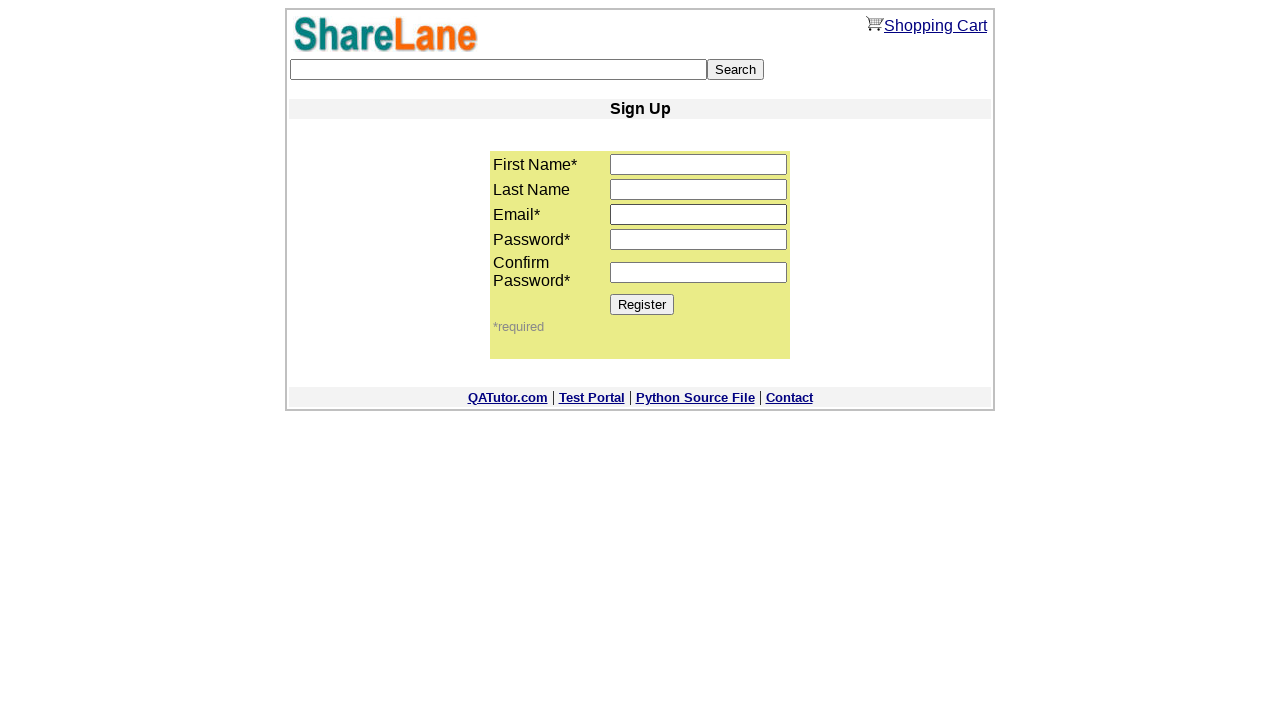

Password field appeared after clicking Continue
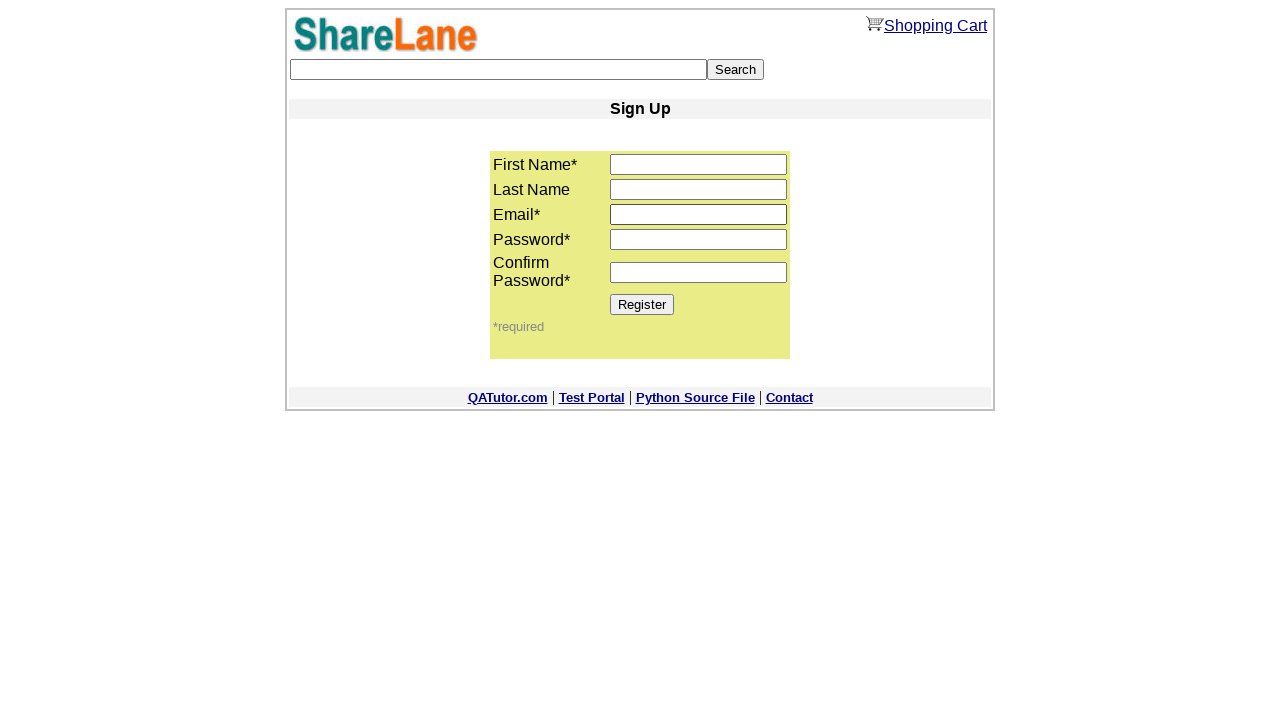

Verified password field is visible
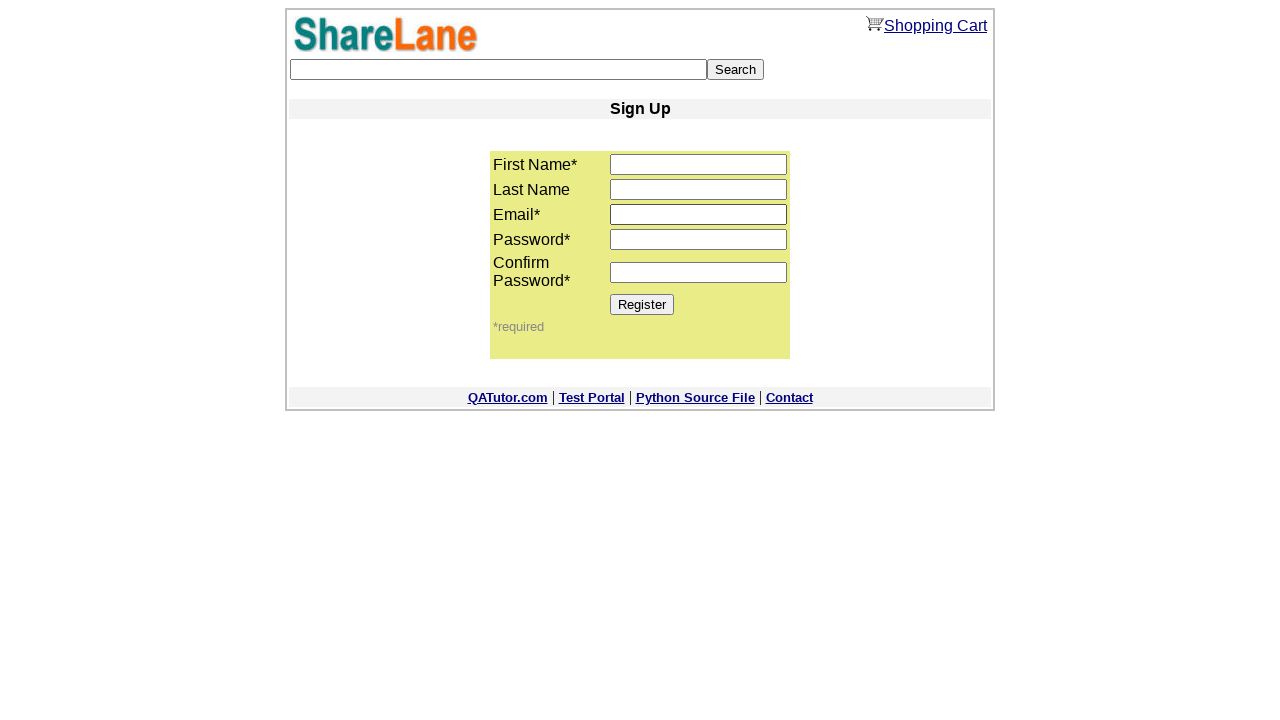

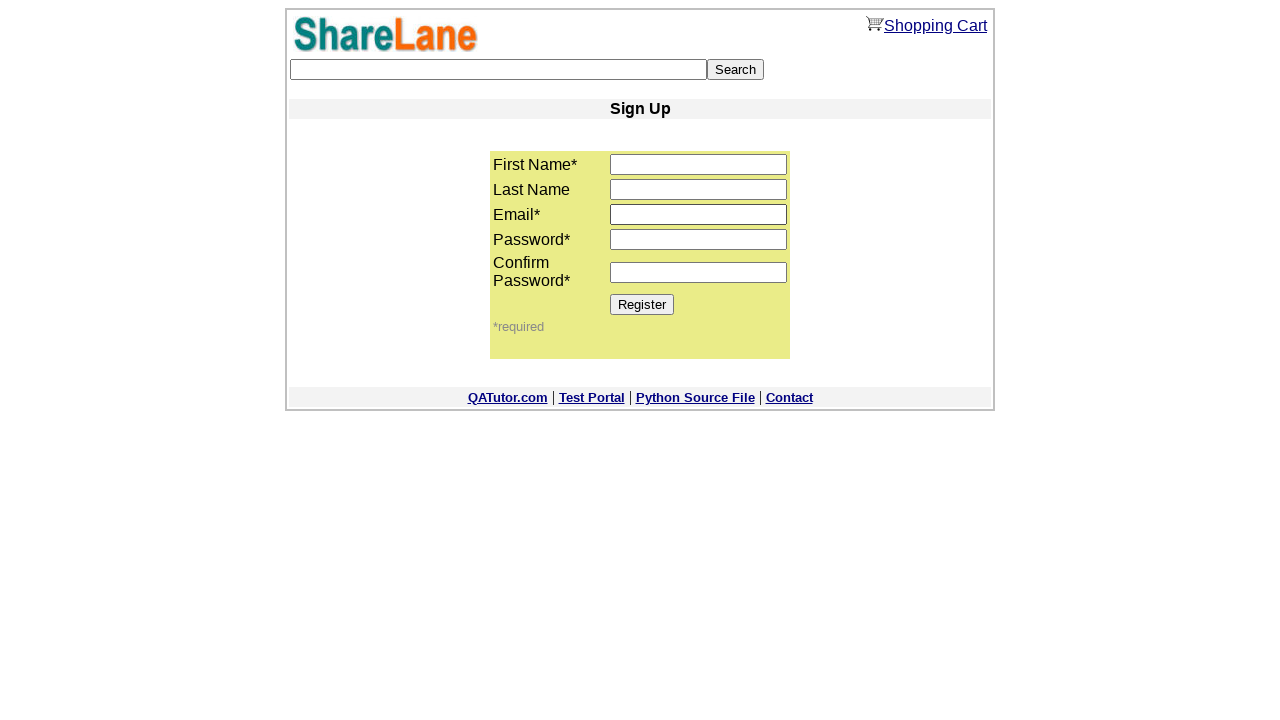